Tests the Playwright documentation website by clicking the "Get started" link and verifying that the Installation heading is visible on the resulting page.

Starting URL: https://playwright.dev/

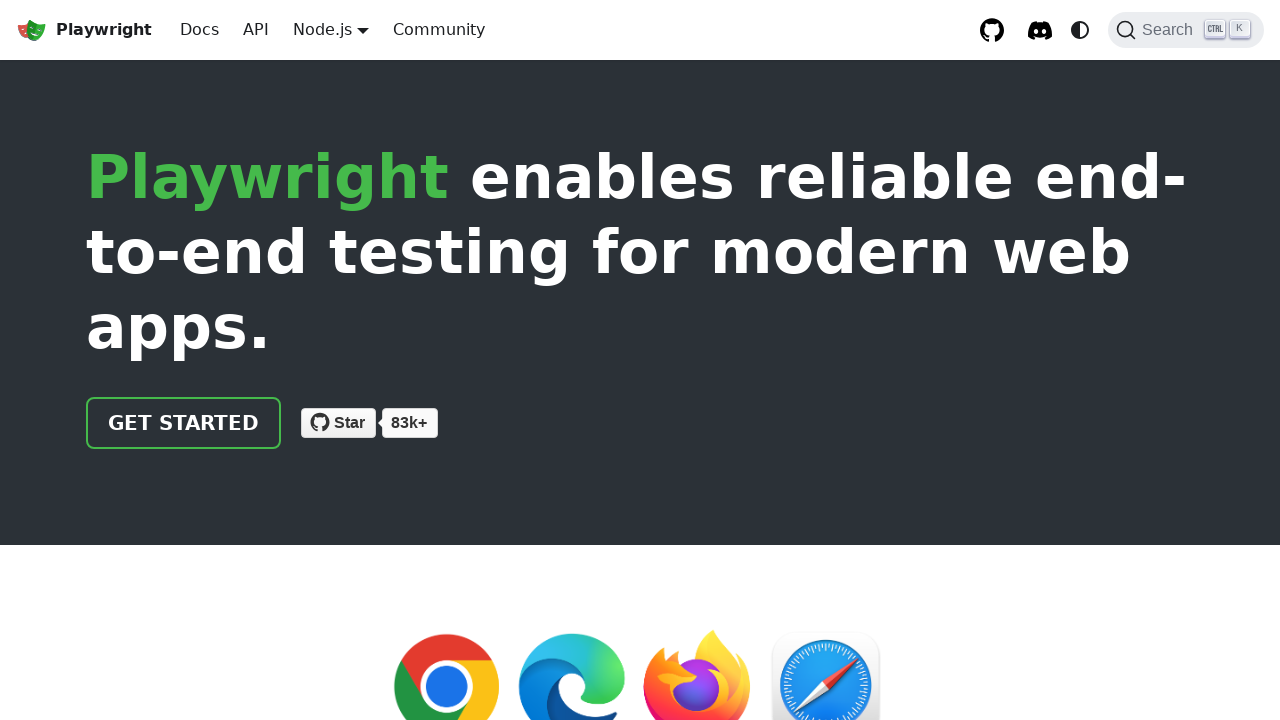

Clicked the 'Get started' link on Playwright documentation homepage at (184, 423) on internal:role=link[name="Get started"i]
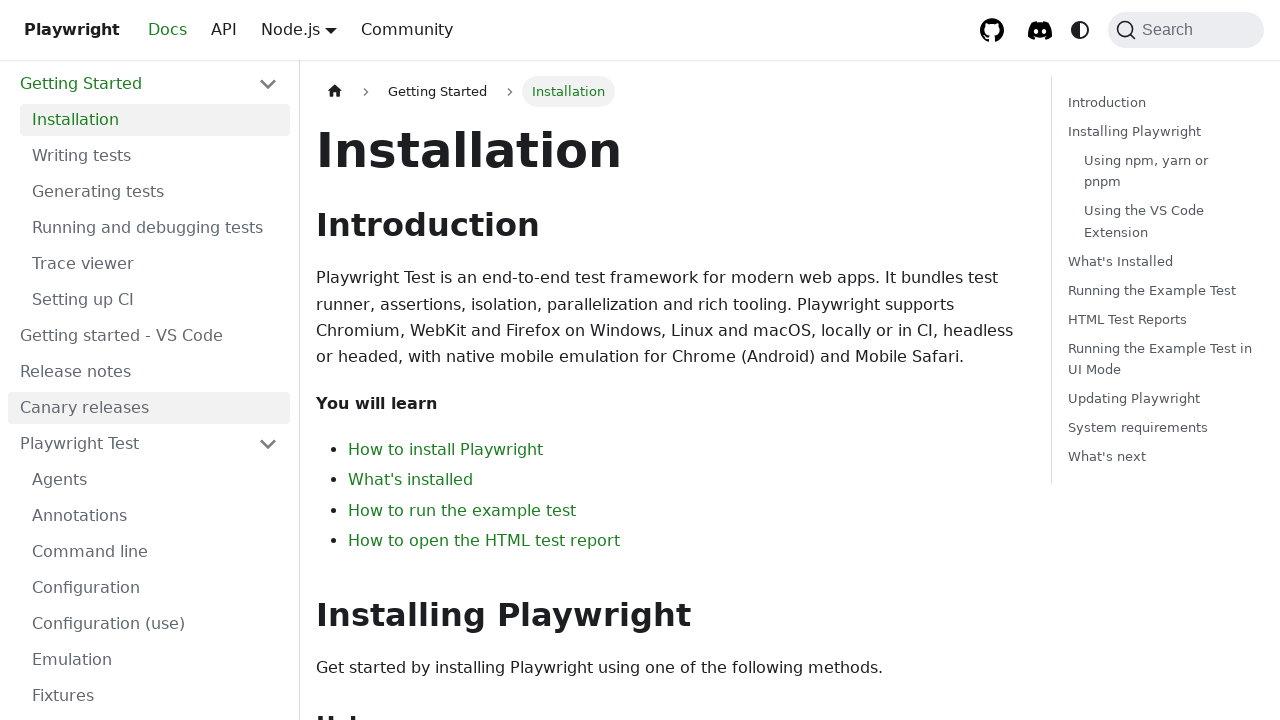

Installation heading appeared on the page
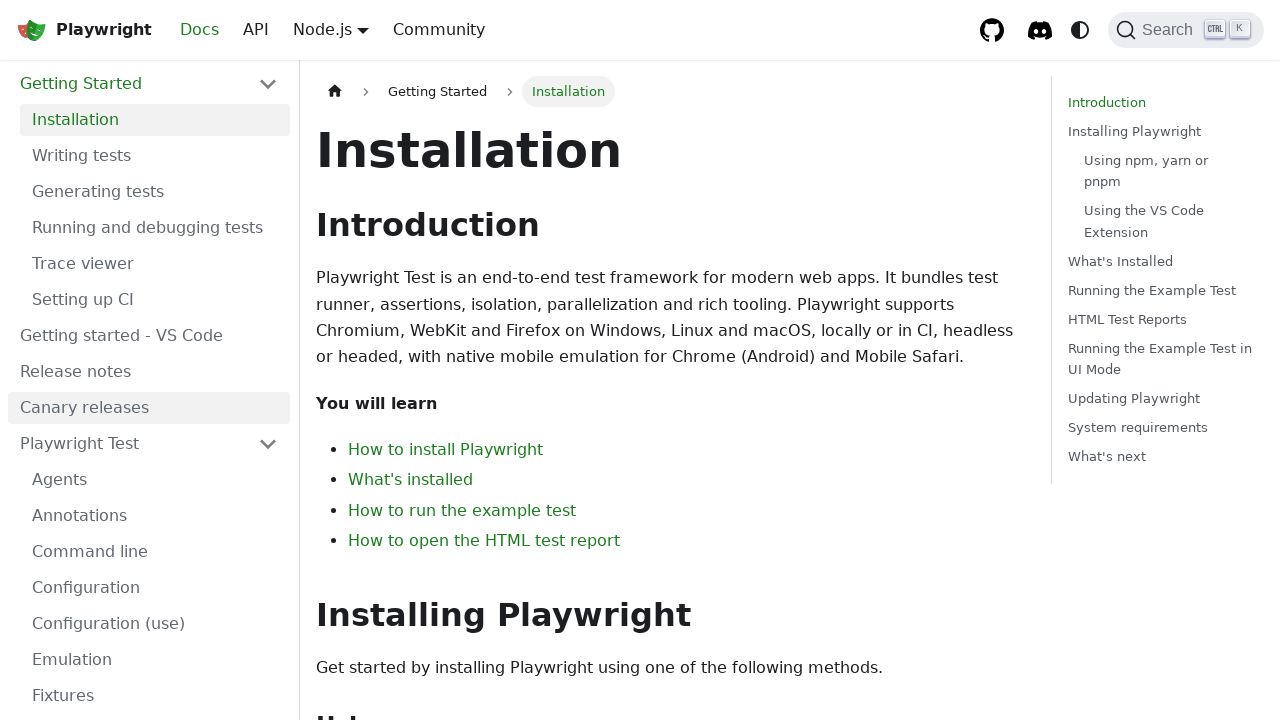

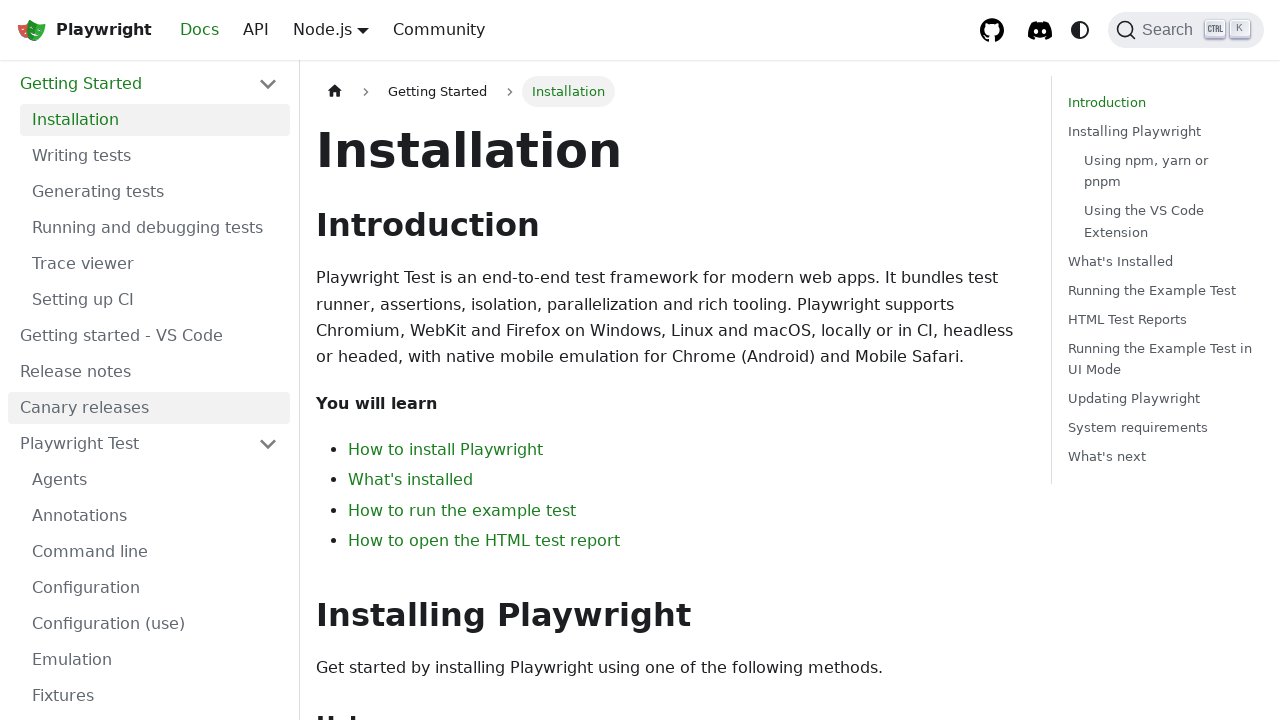